Tests JavaScript prompt alert handling by clicking a button, entering a name in the prompt, and accepting it

Starting URL: https://demoqa.com/alerts

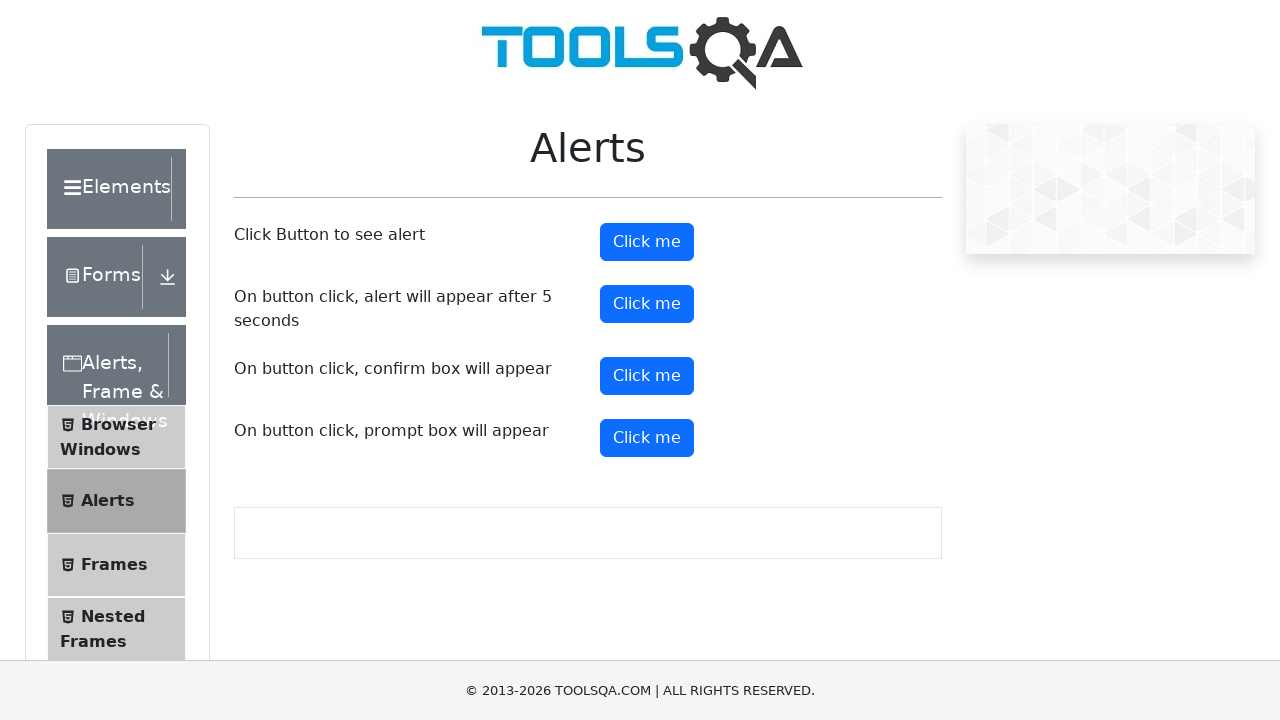

Set up dialog handler to accept prompt with name 'Emma'
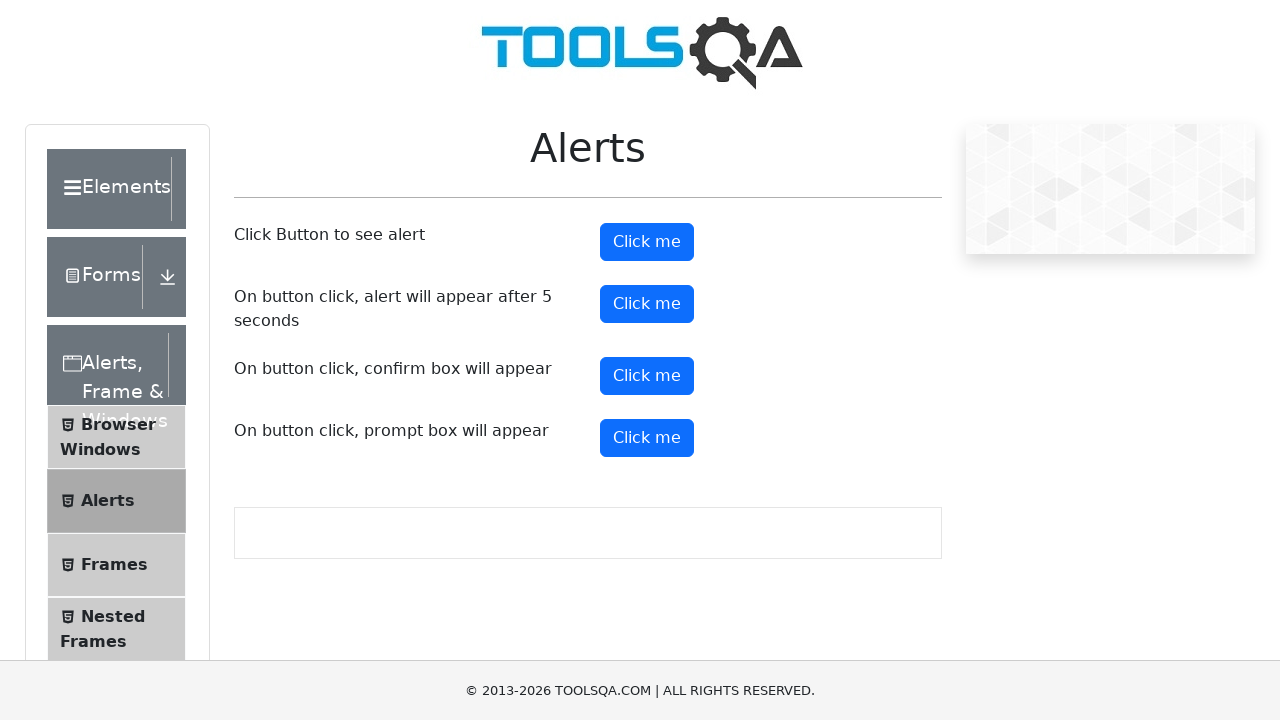

Clicked the prompt button to trigger JavaScript alert at (647, 438) on #promtButton
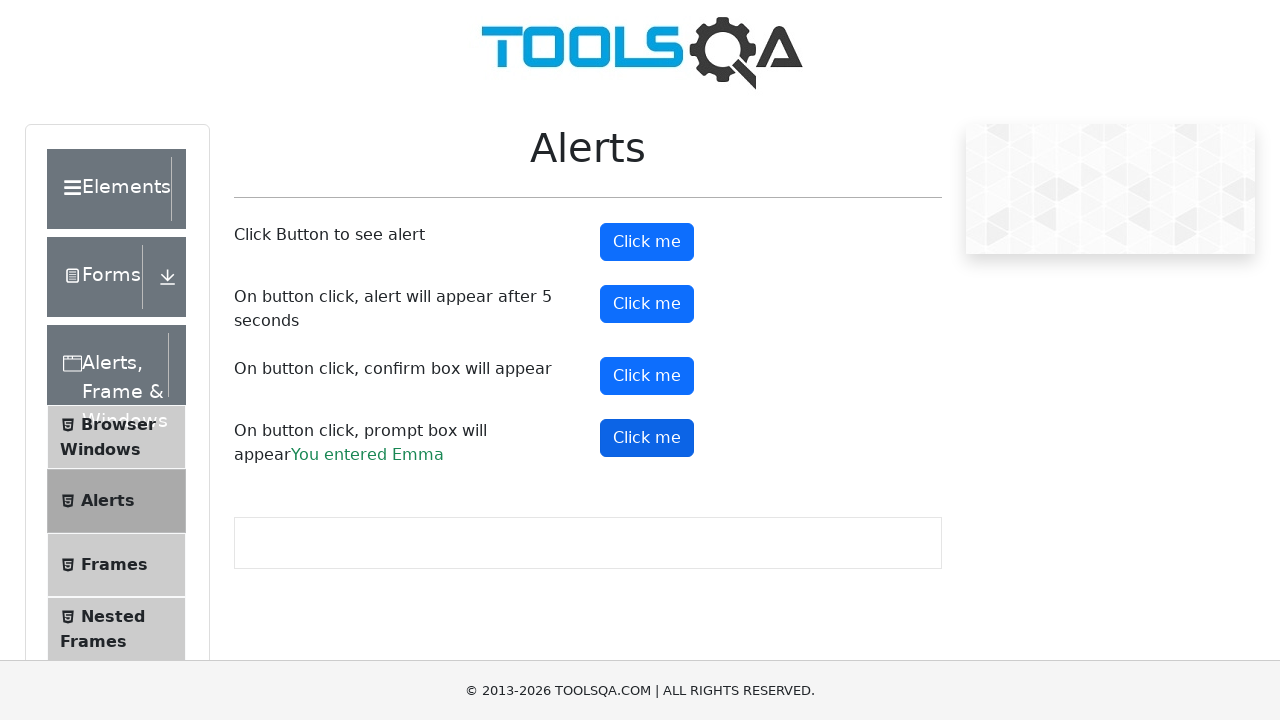

Prompt result element appeared on the page
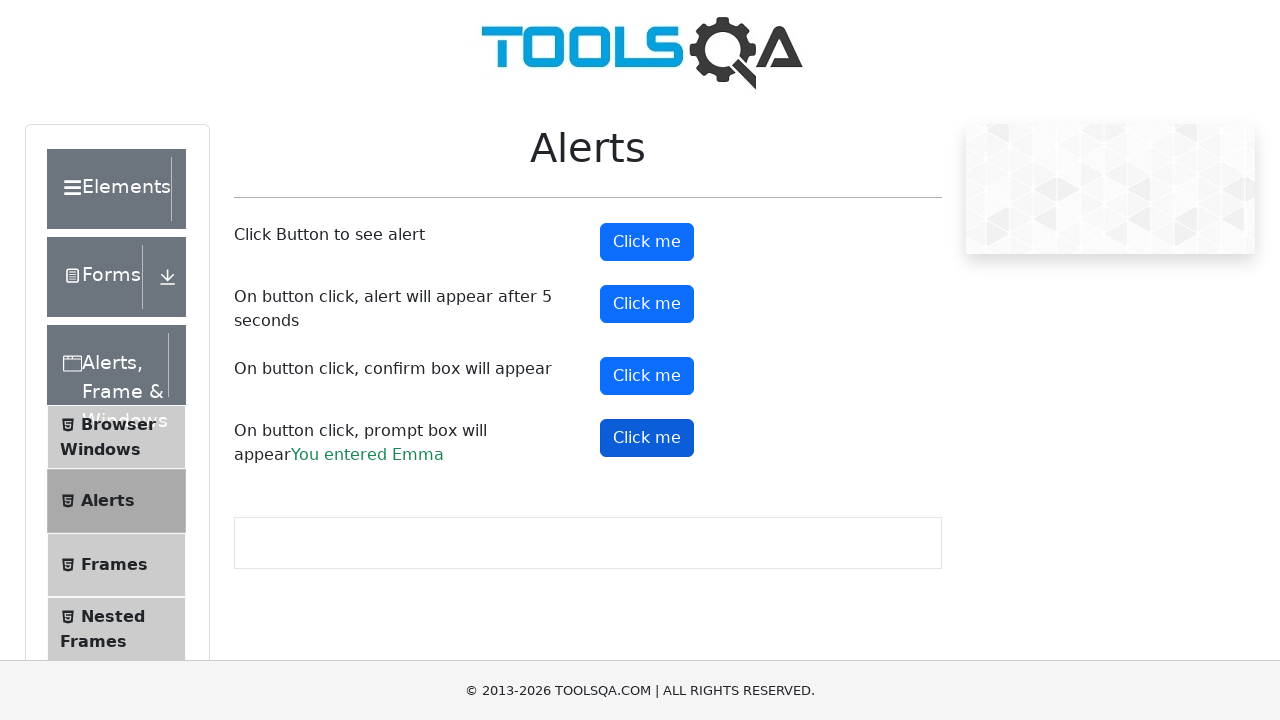

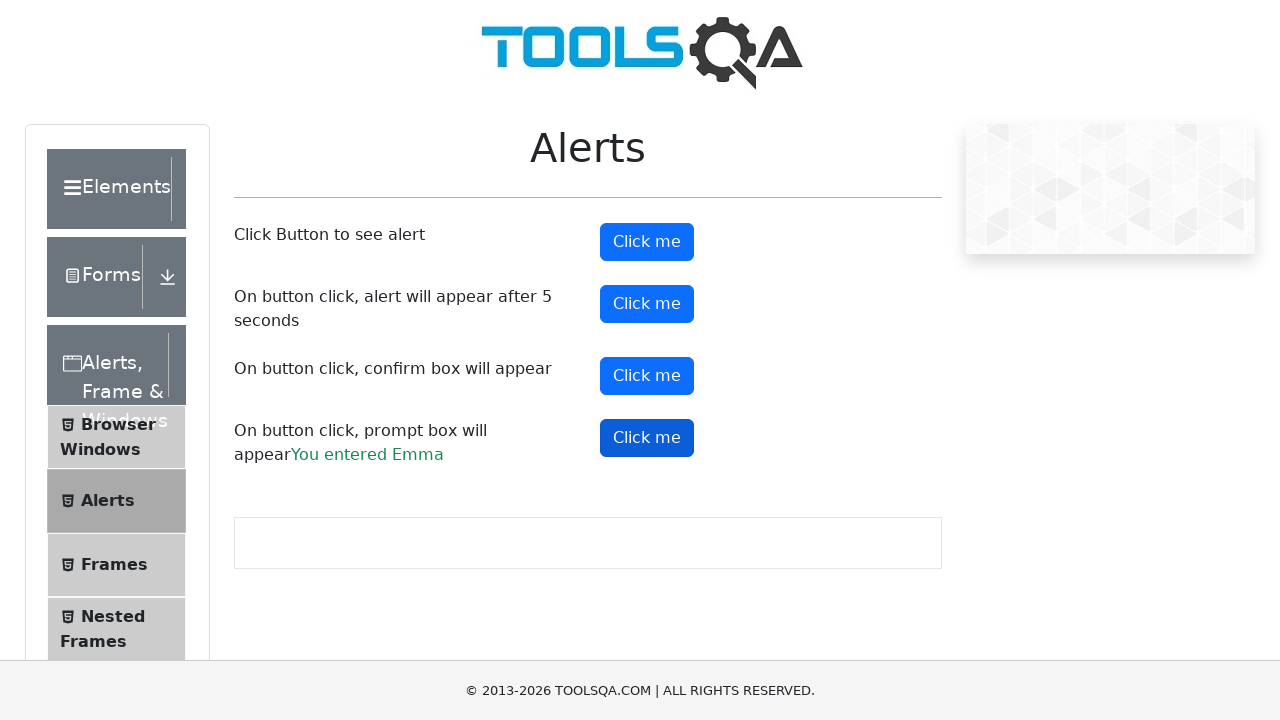